Tests handling of JavaScript confirm dialogs by clicking a button that triggers a confirm and dismissing it

Starting URL: https://the-internet.herokuapp.com/javascript_alerts

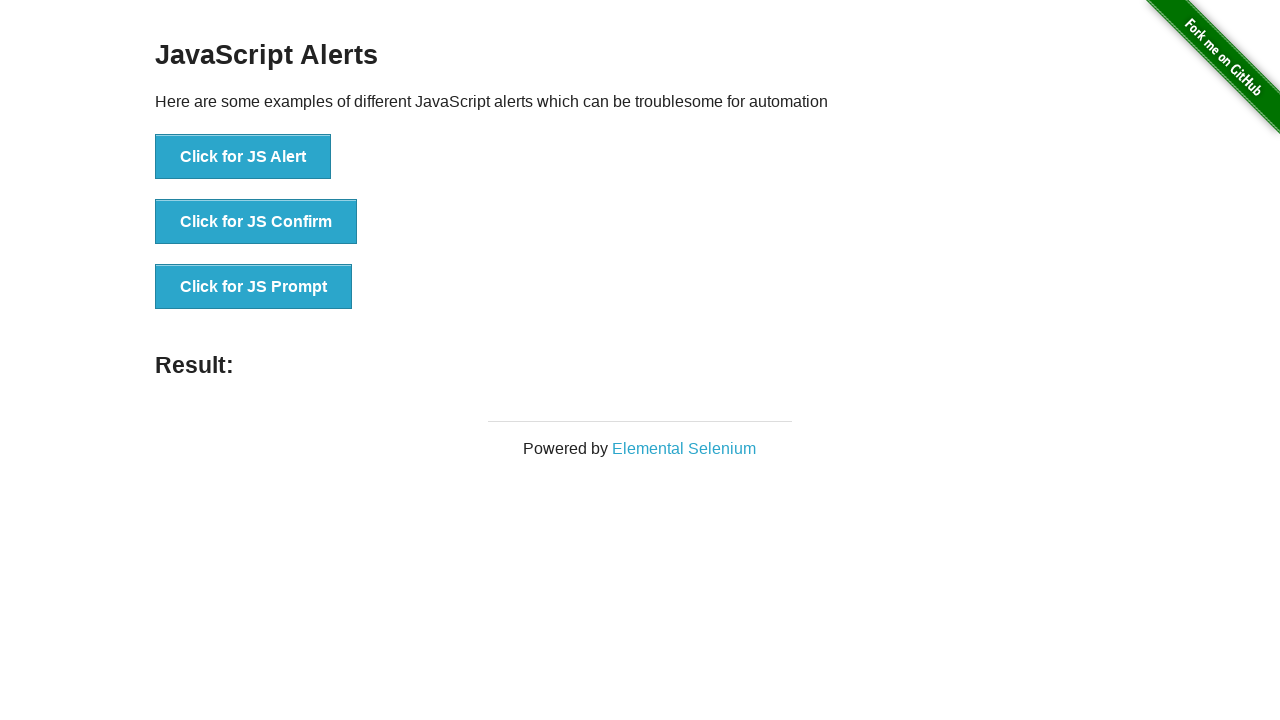

Set up dialog handler to dismiss confirm dialogs
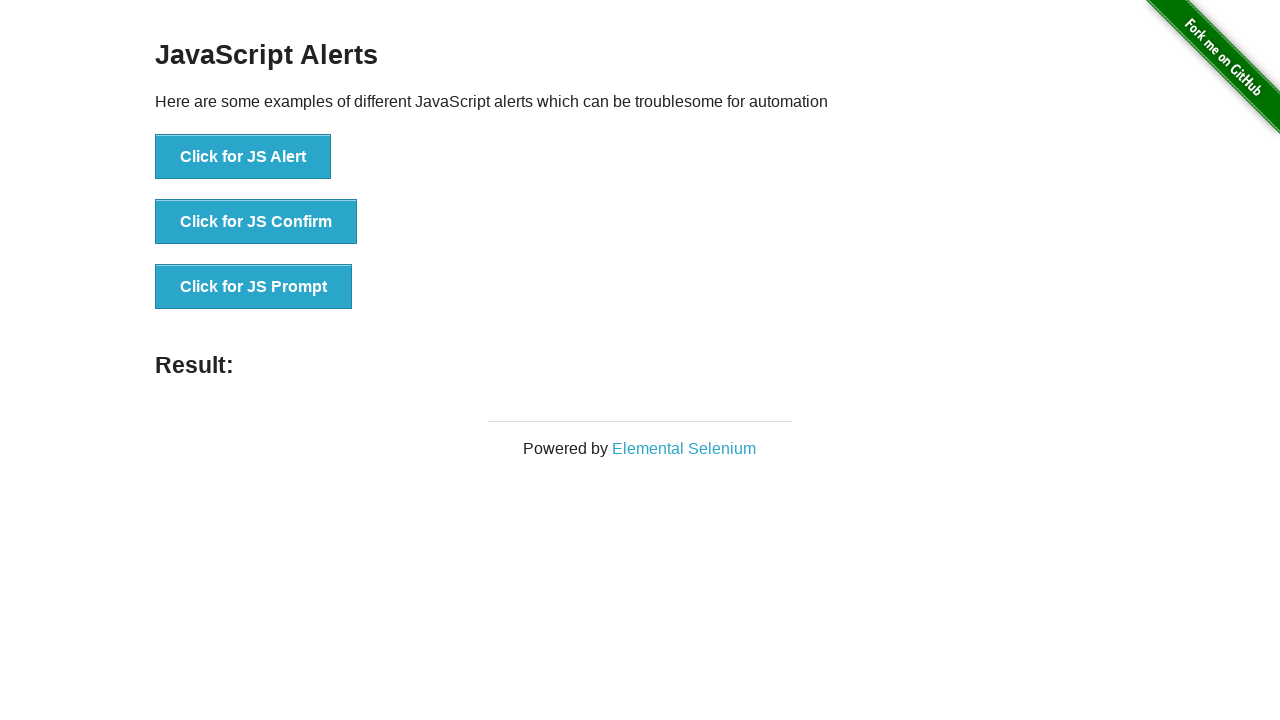

Clicked the JS Confirm button to trigger confirm dialog at (256, 222) on [onclick="jsConfirm()"]
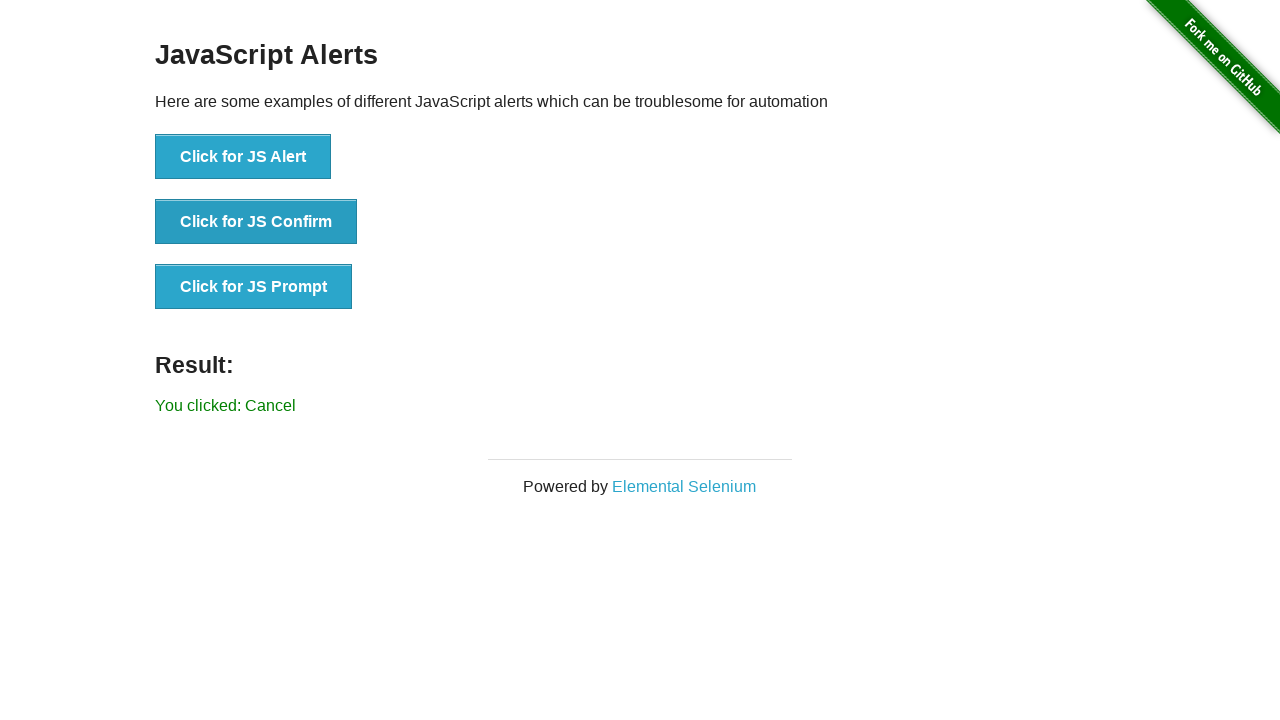

Confirm dialog was dismissed and result message appeared
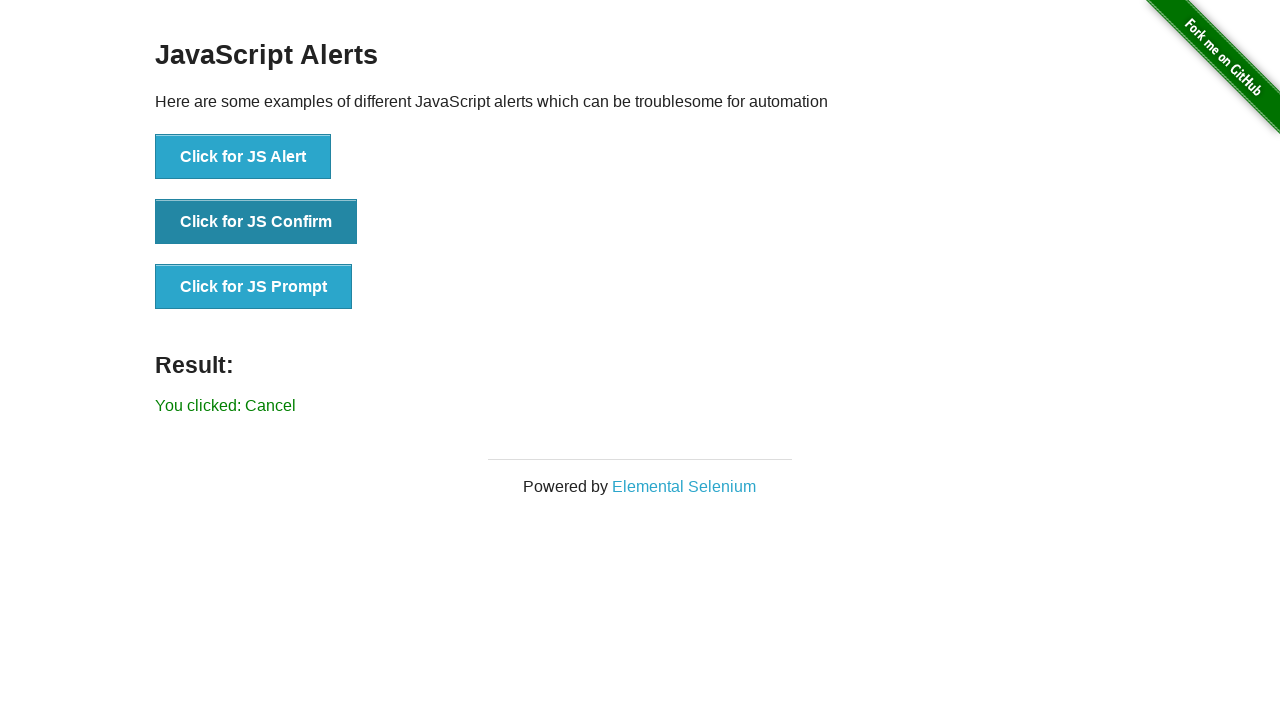

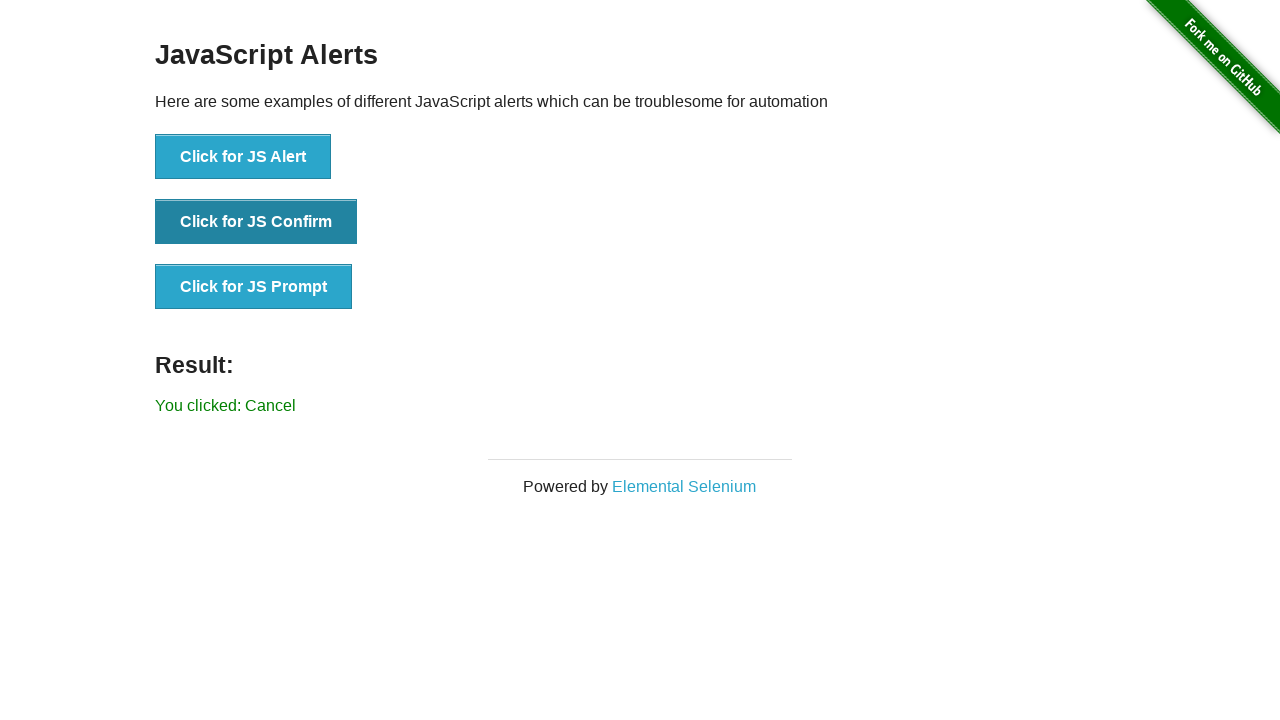